Tests opening a new window by clicking the window button and verifying content in the new window

Starting URL: https://demoqa.com/browser-windows

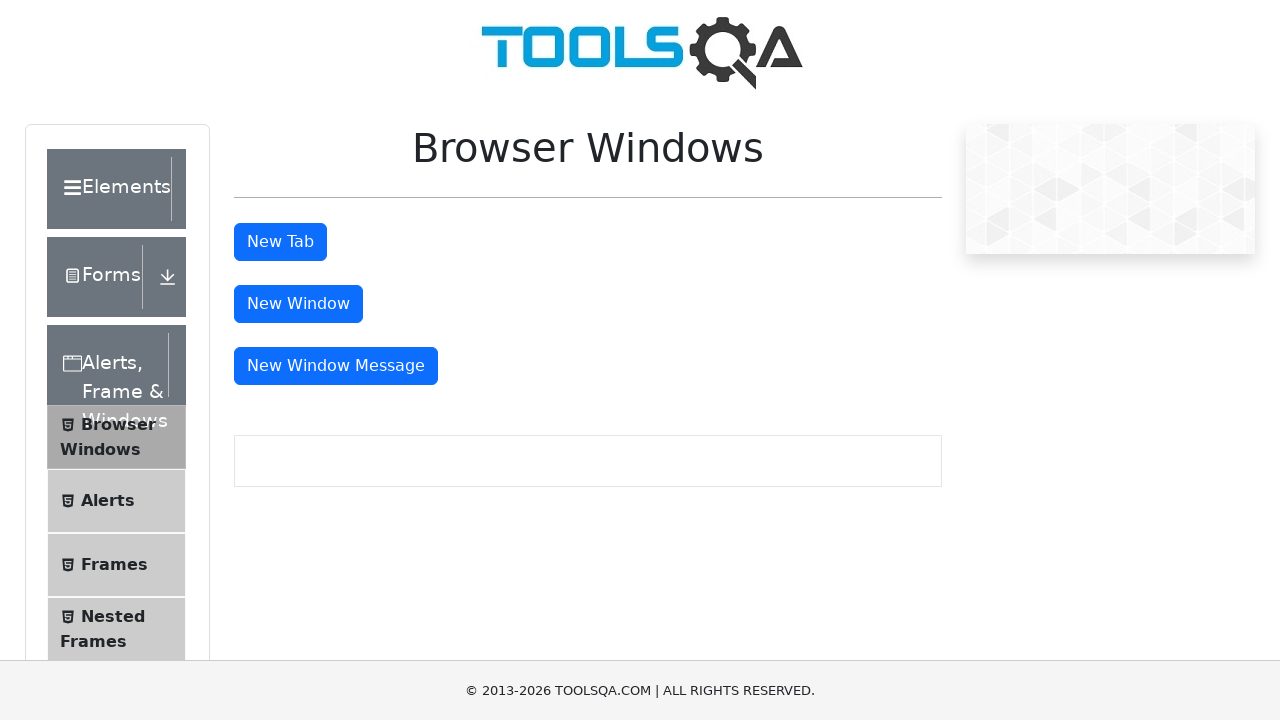

Clicked window button to open new window at (298, 304) on #windowButton
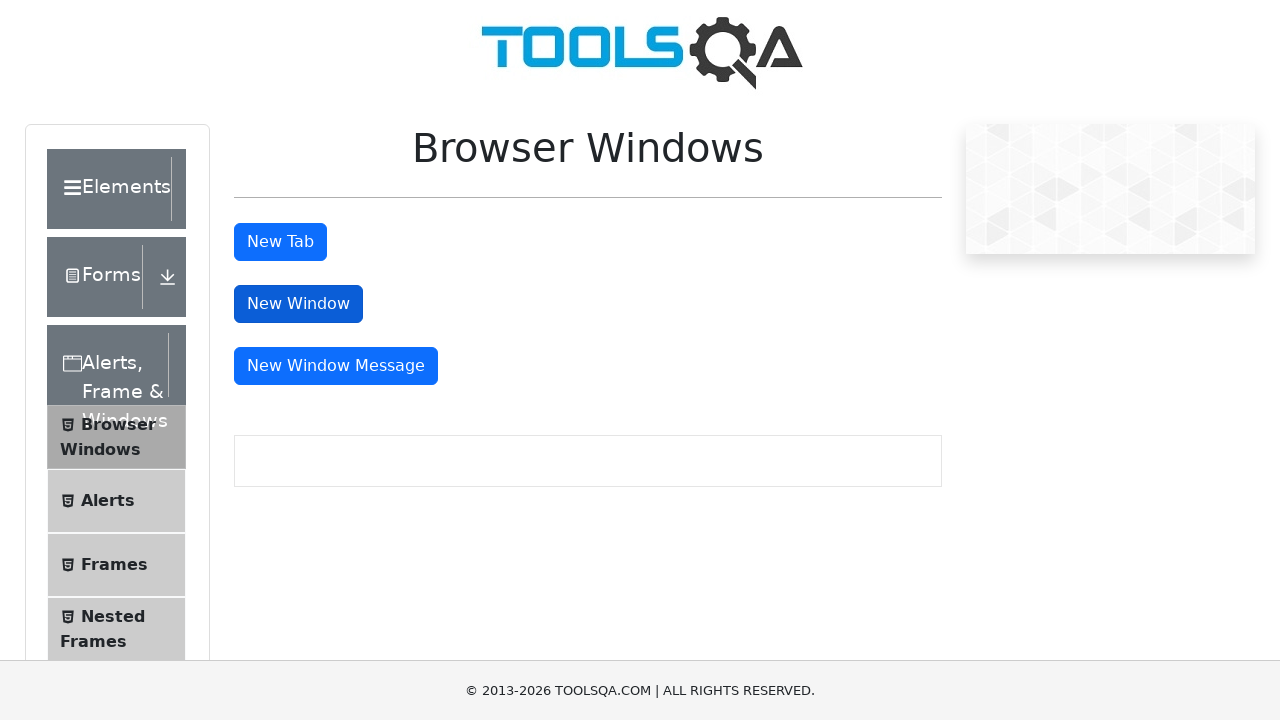

New window opened and captured
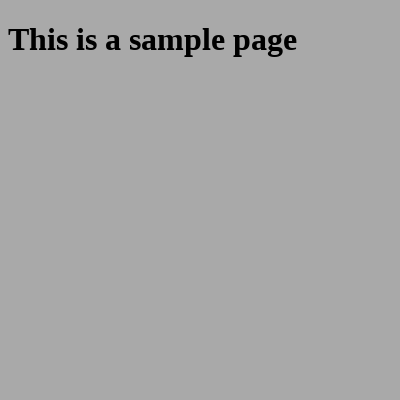

Sample heading element loaded in new window
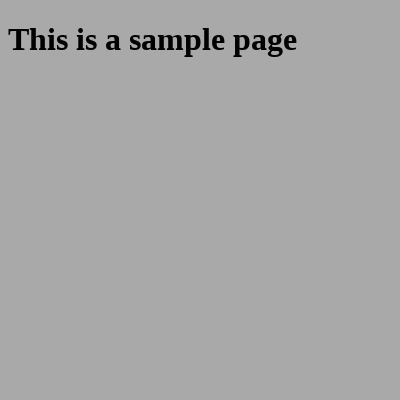

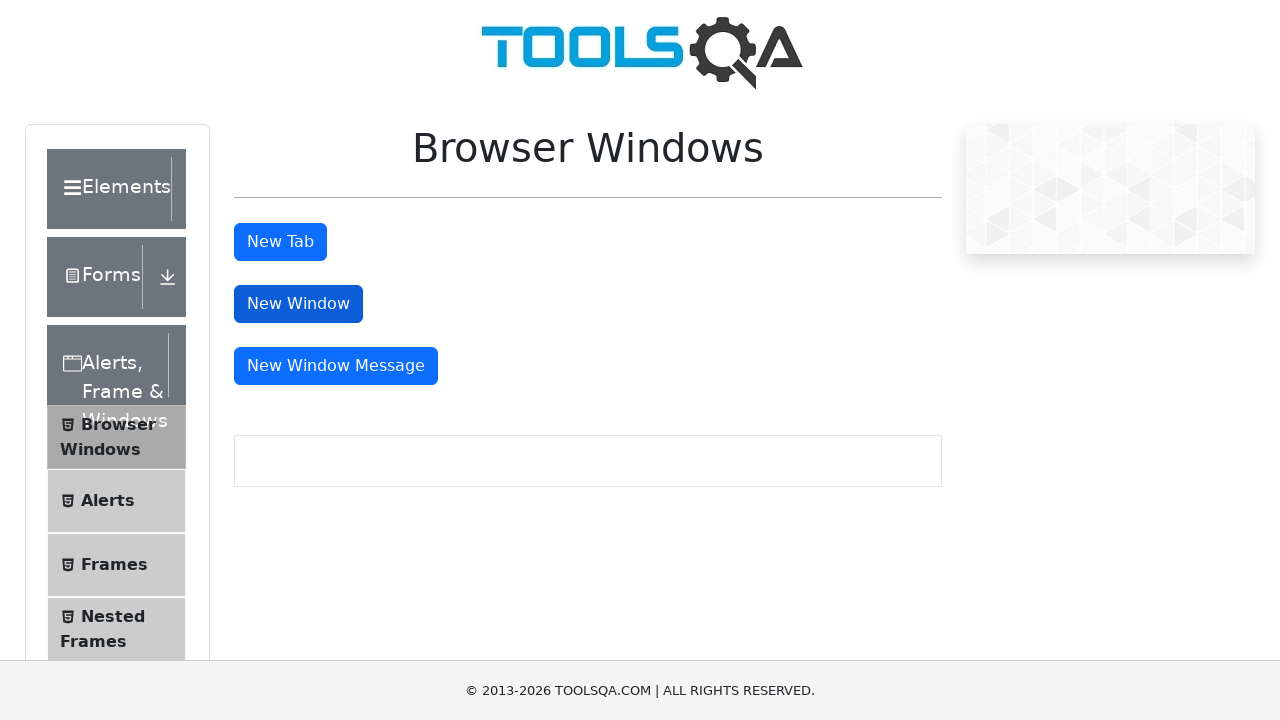